Tests JavaScript alert box handling by clicking a button to trigger an alert and accepting it

Starting URL: https://testpages.herokuapp.com/styled/alerts/alert-test.html

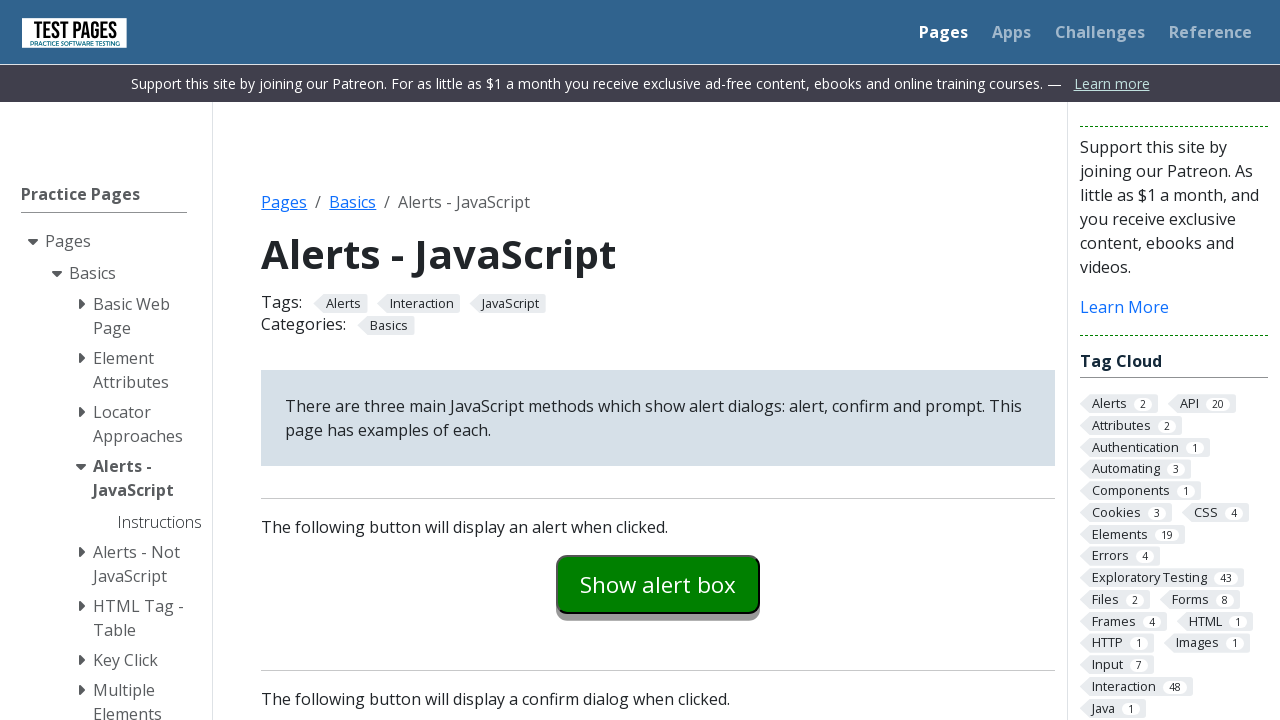

Clicked alert button to trigger alert dialog at (658, 584) on #alertexamples
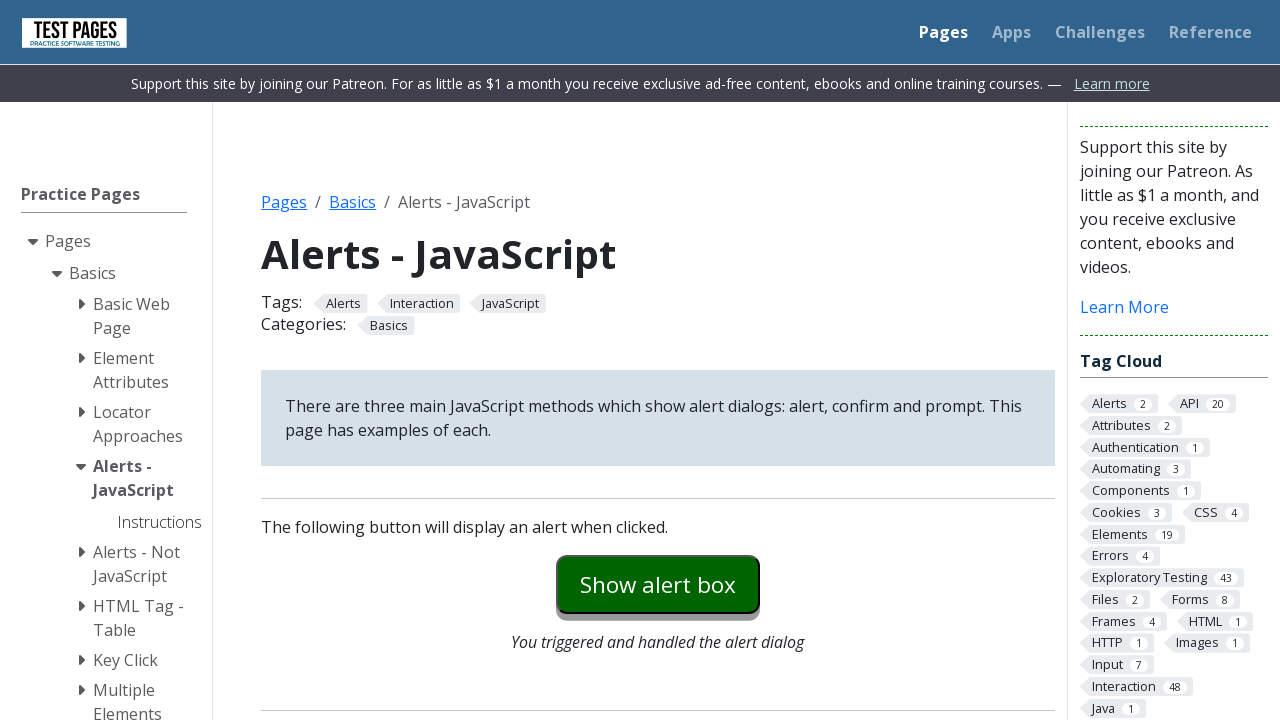

Set up dialog handler to accept alerts
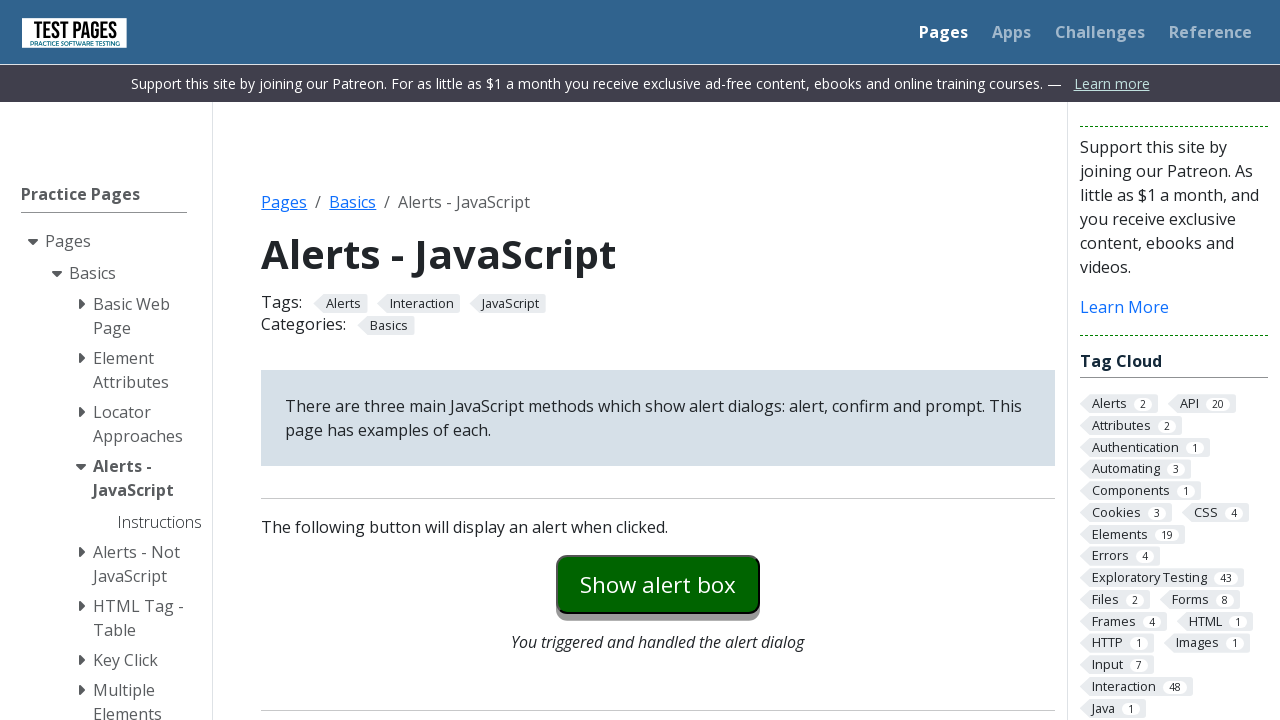

Clicked alert button again with dialog handler active at (658, 584) on #alertexamples
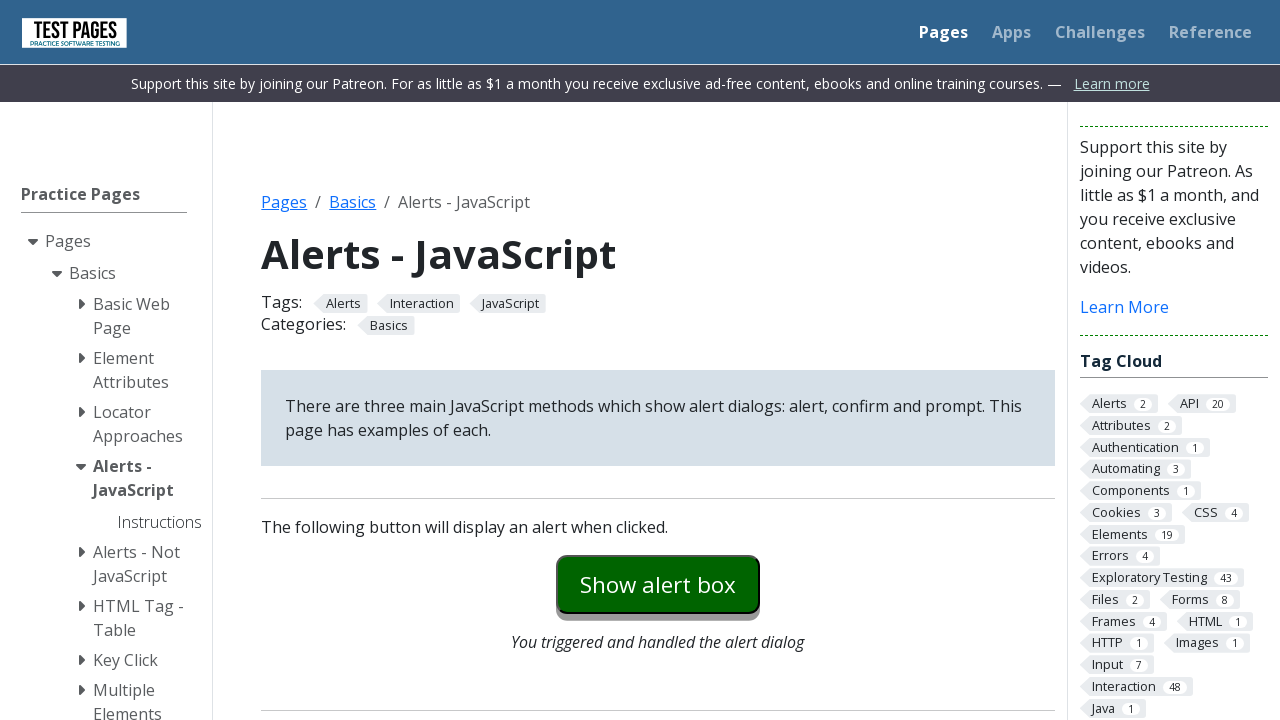

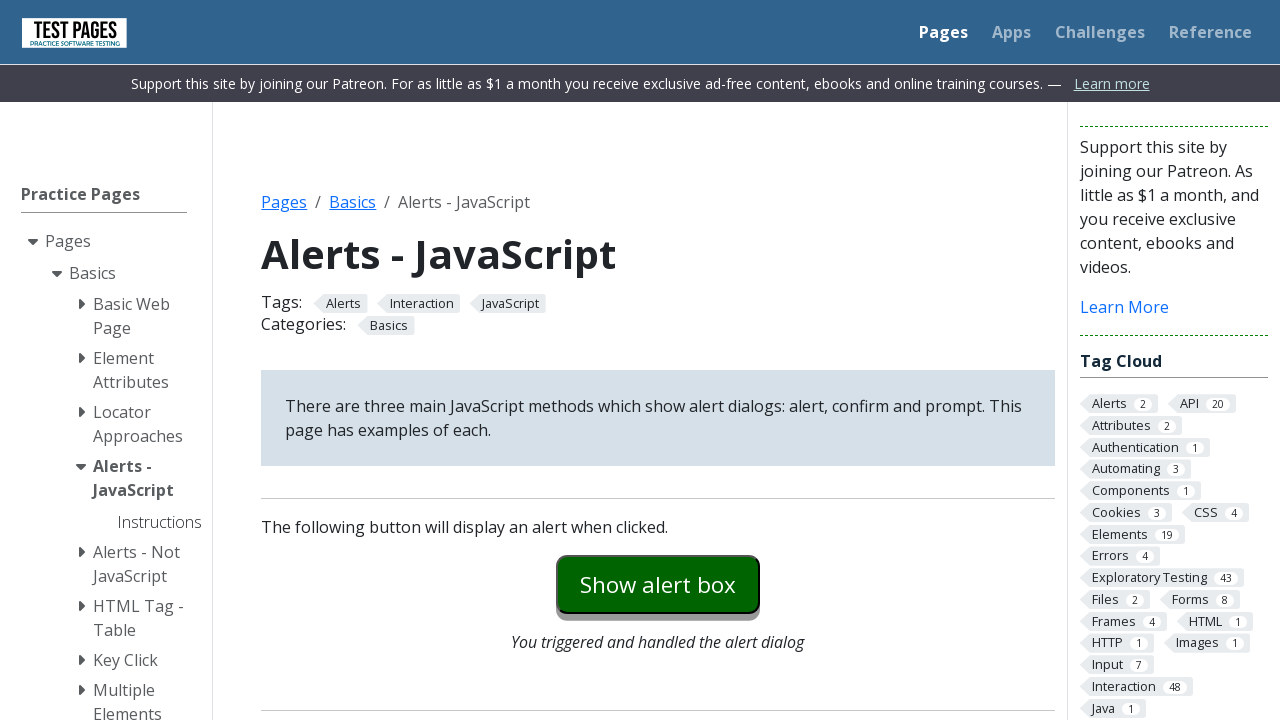